Tests an e-commerce checkout flow by searching for a vegetable, adding it to cart, applying an invalid promo code, selecting a country, and completing the order.

Starting URL: https://rahulshettyacademy.com/seleniumPractise/#/

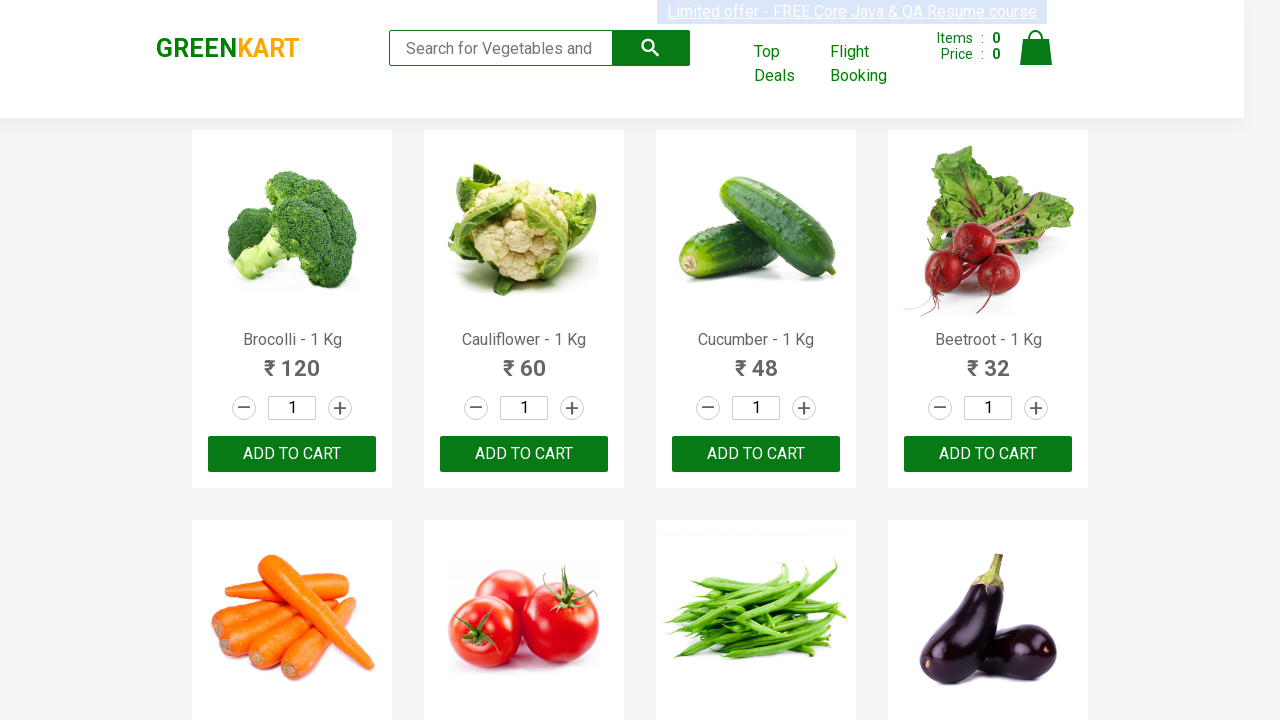

Filled search field with 'ca' to find vegetables on .search-keyword
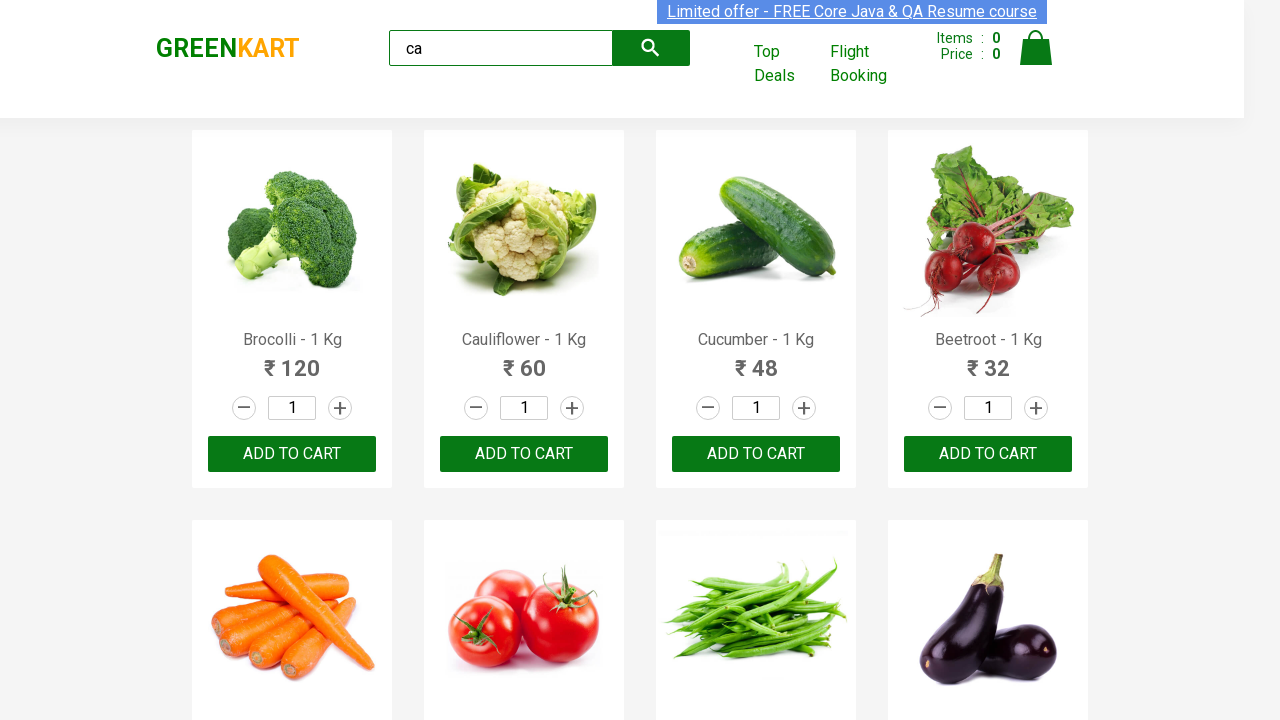

Products loaded in the search results
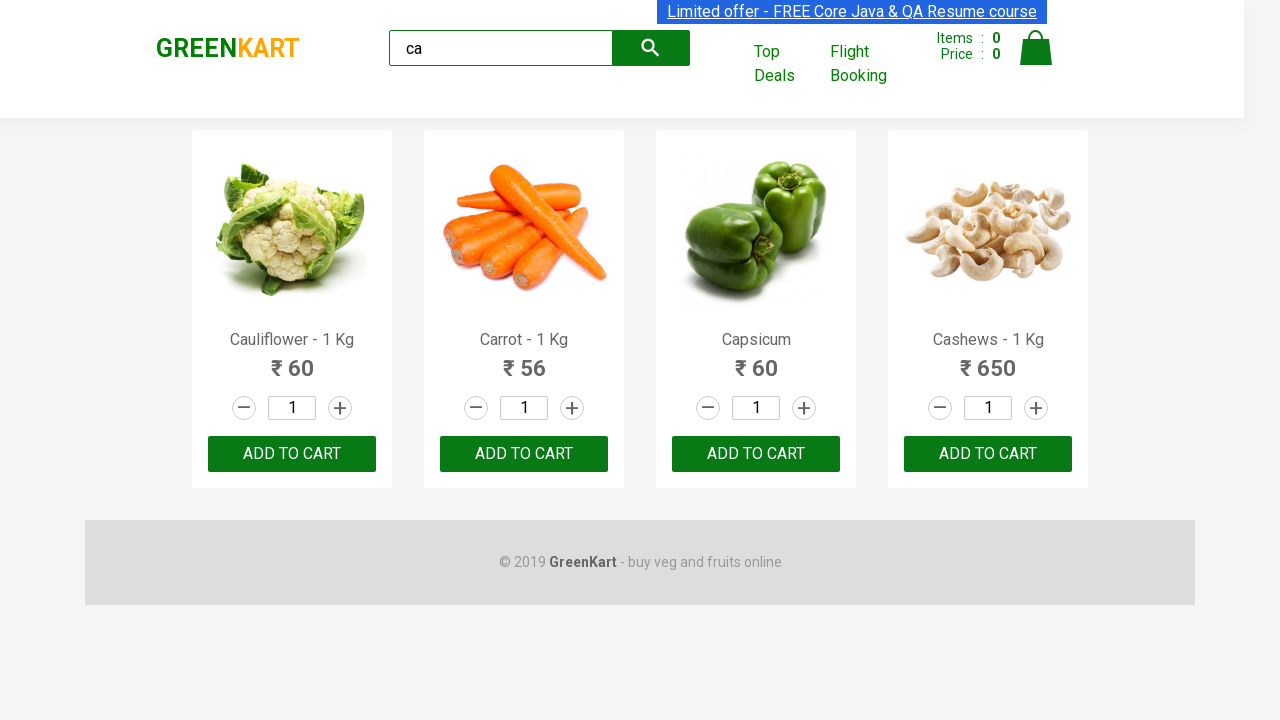

Found and clicked add button for Carrot product at (524, 454) on .products .product >> nth=1 >> button
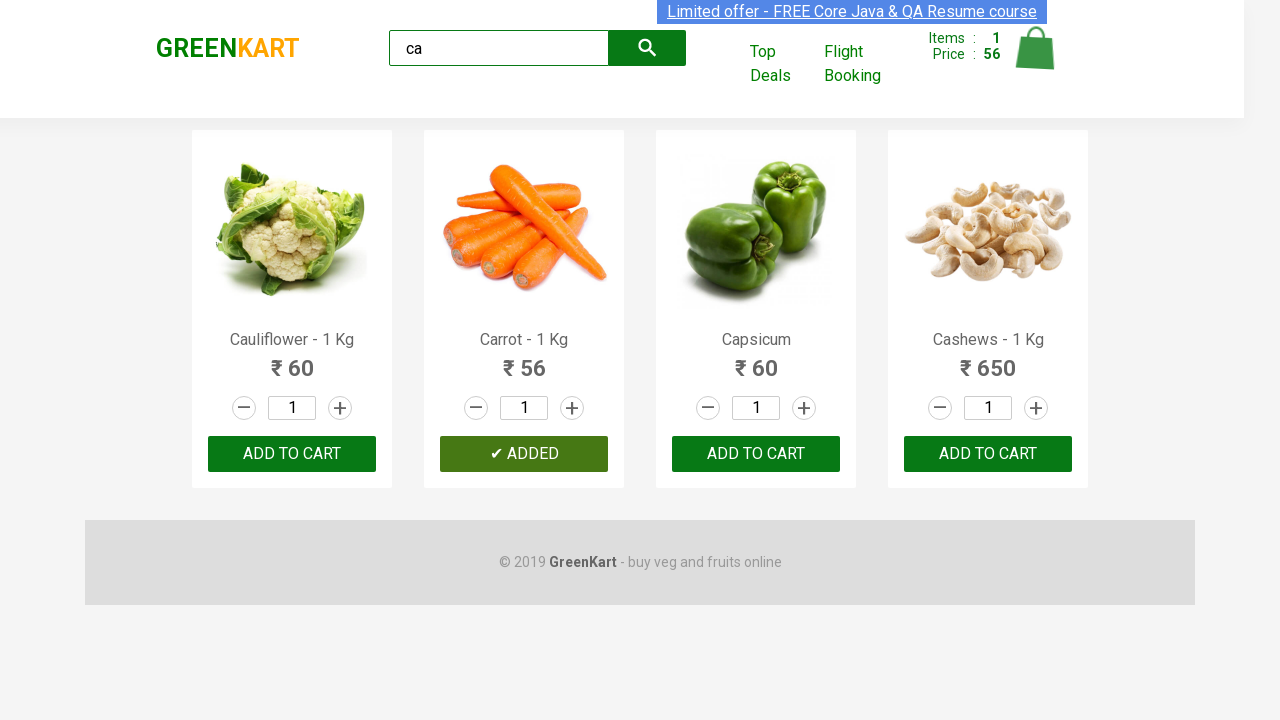

Clicked cart icon to view shopping cart at (1036, 48) on .cart-icon > img
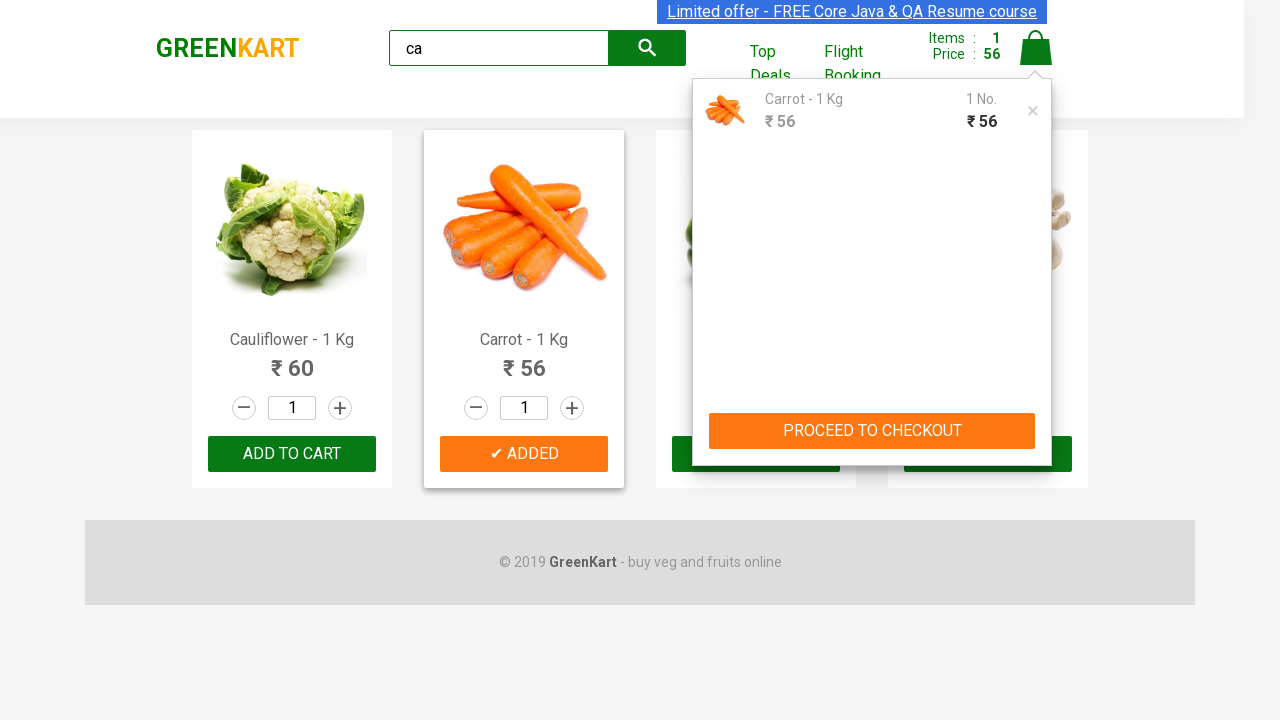

Clicked 'PROCEED TO CHECKOUT' button at (872, 431) on button:has-text("PROCEED TO CHECKOUT")
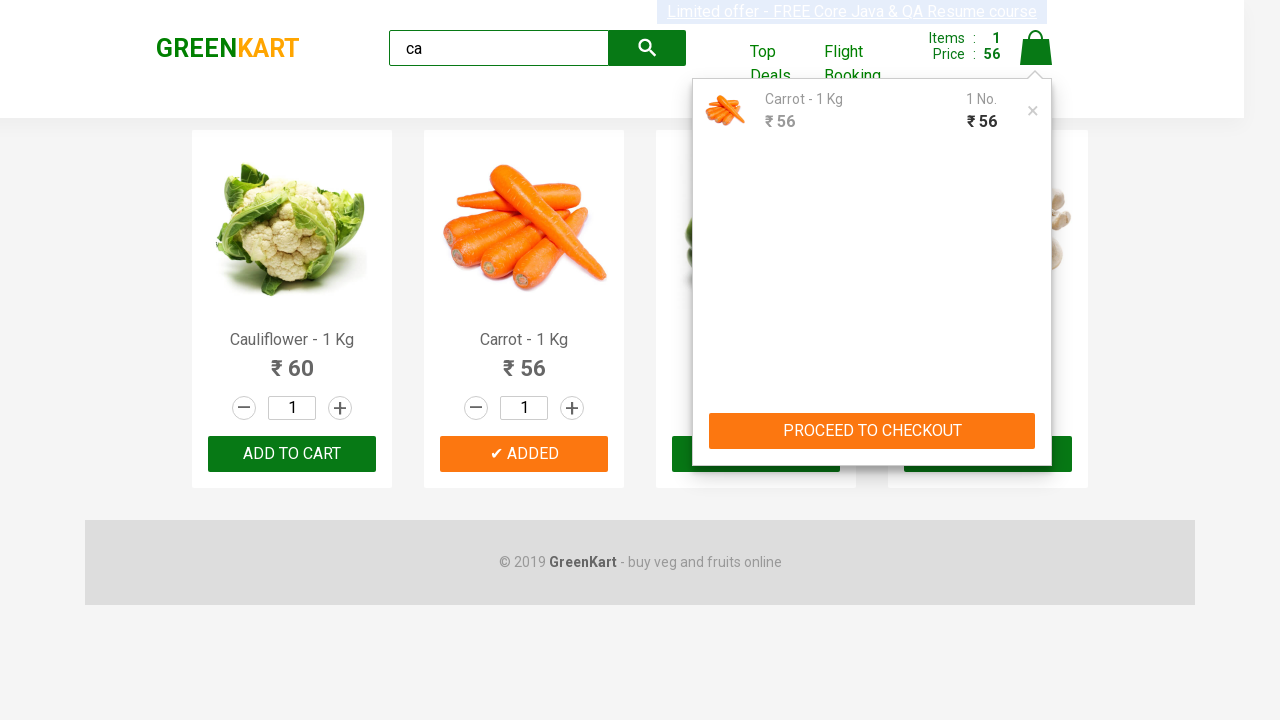

Entered promo code 'Autmation testing' on .promoCode
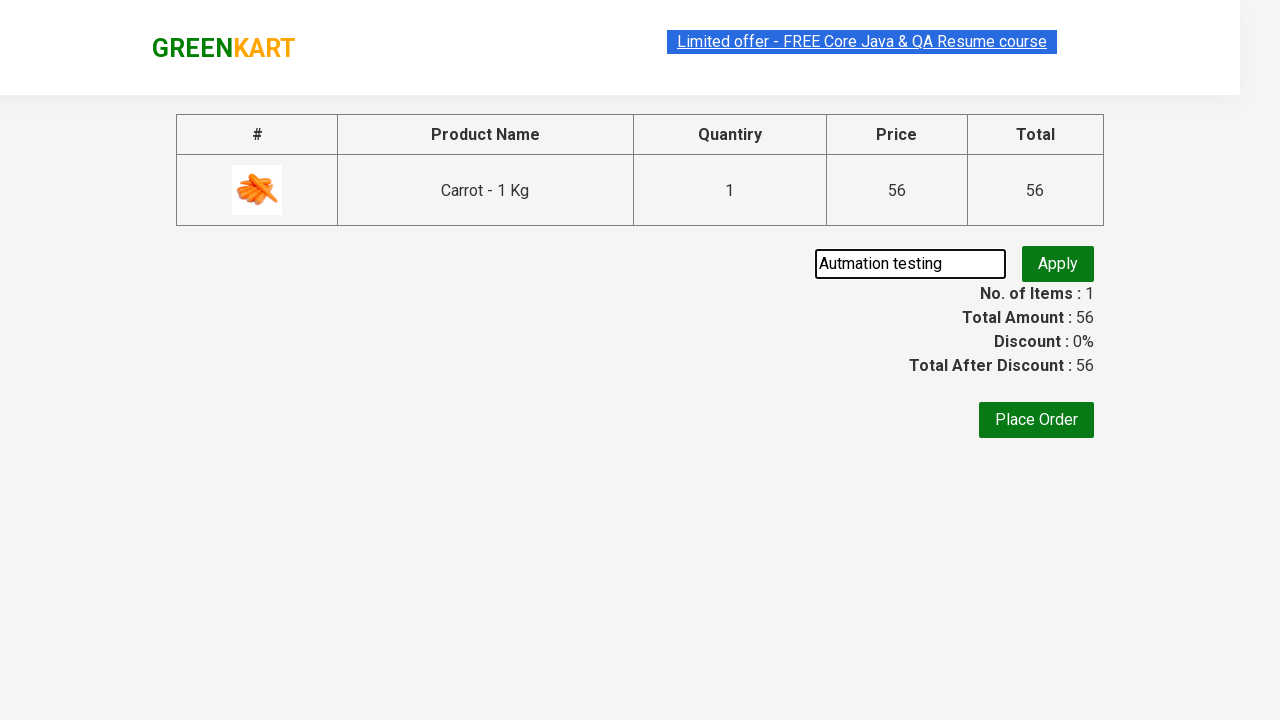

Clicked apply promo button at (1058, 264) on .promoBtn
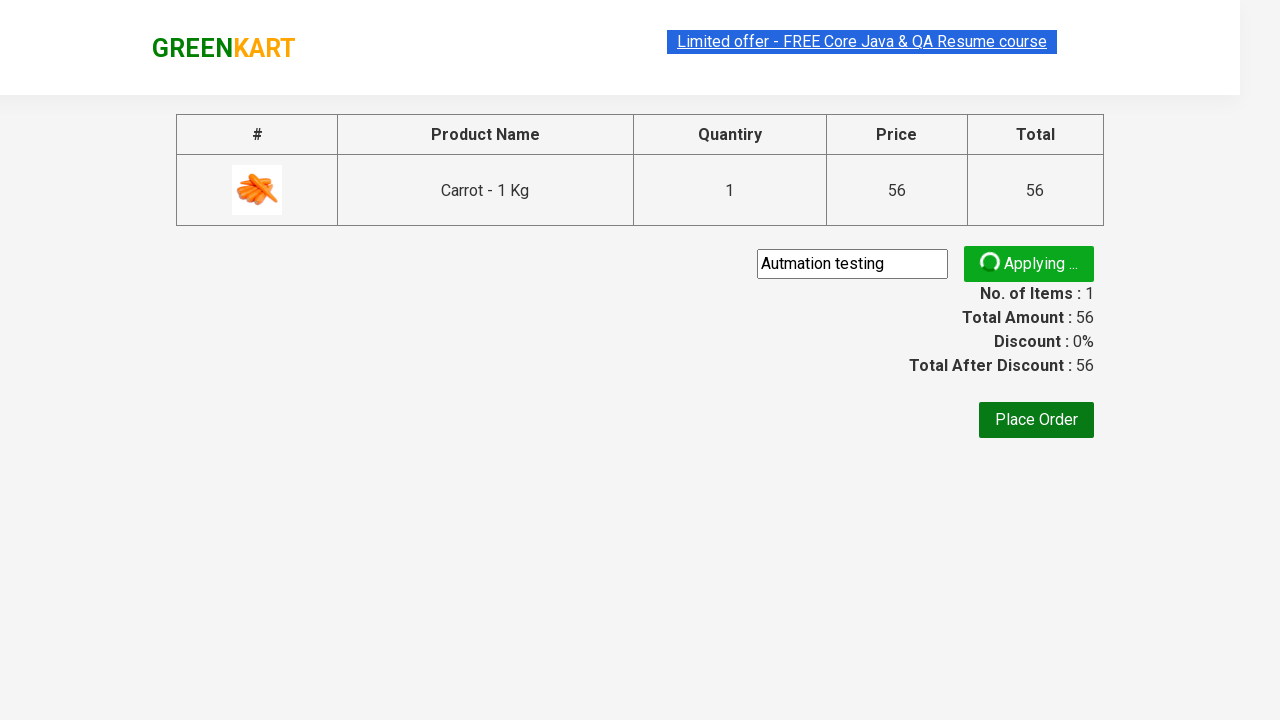

Waited 7 seconds for promo validation response
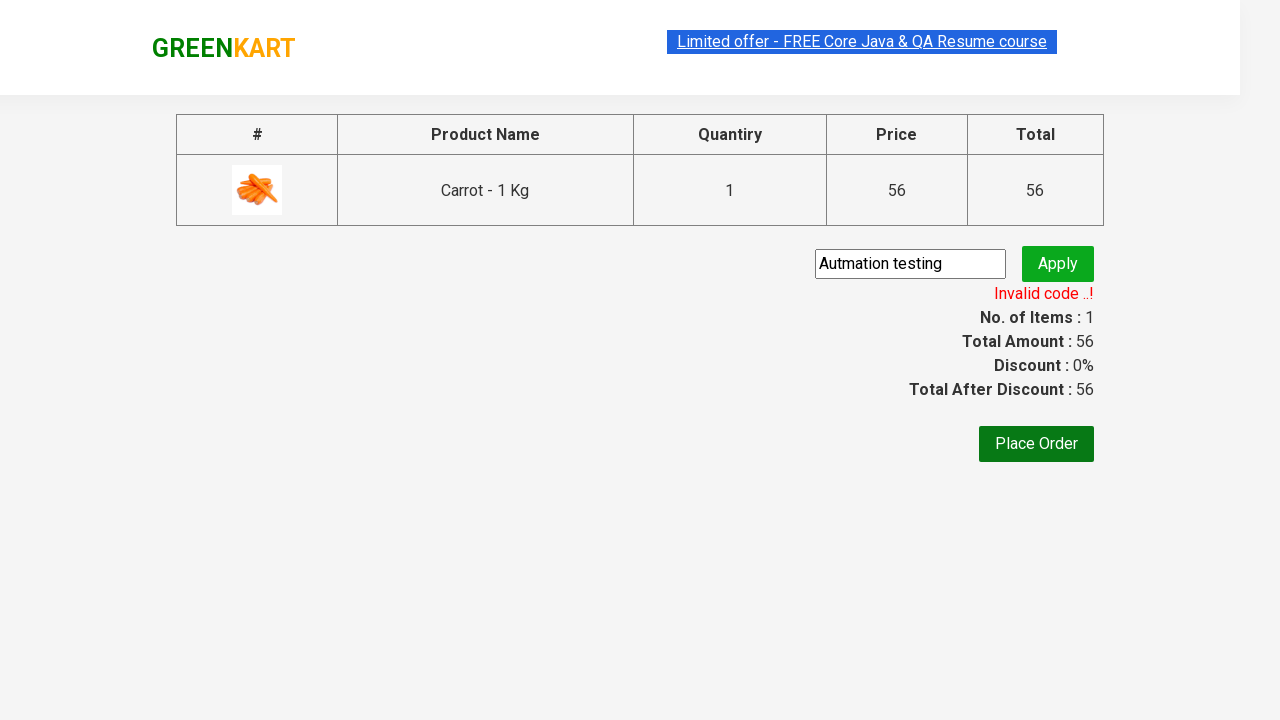

Verified invalid promo code error message displayed
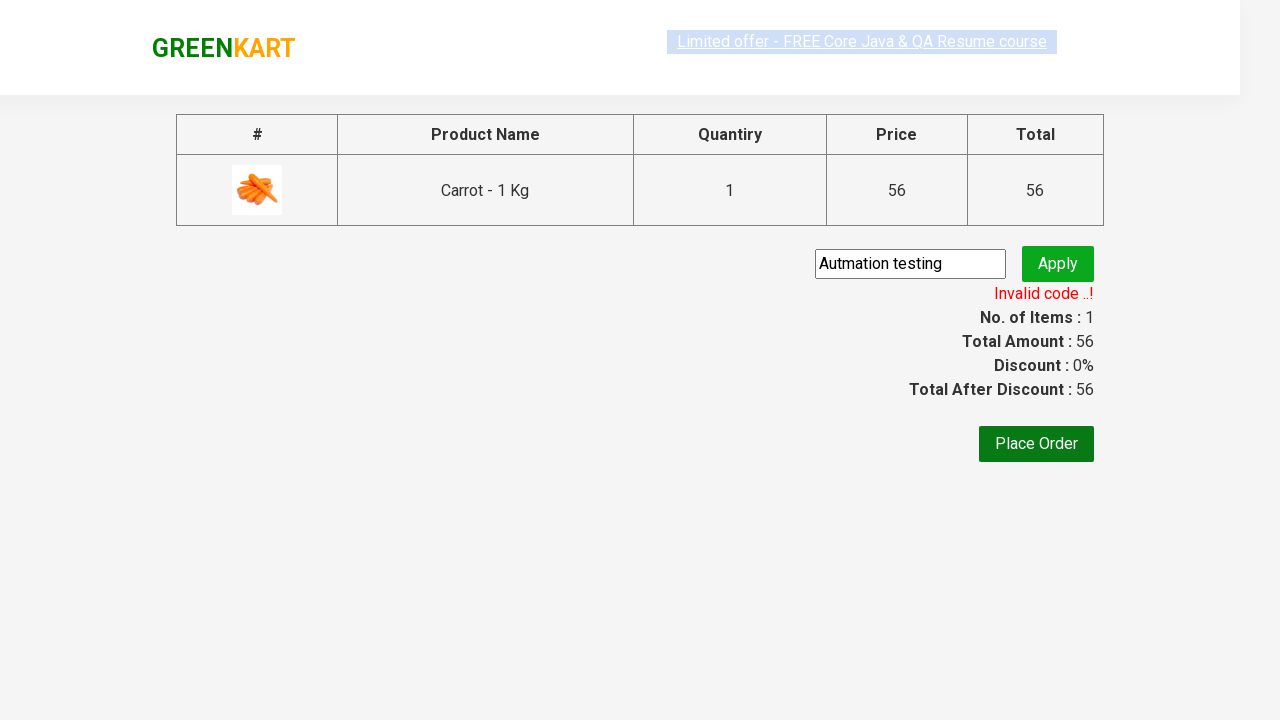

Clicked 'Place Order' button at (1036, 444) on button:has-text("Place Order")
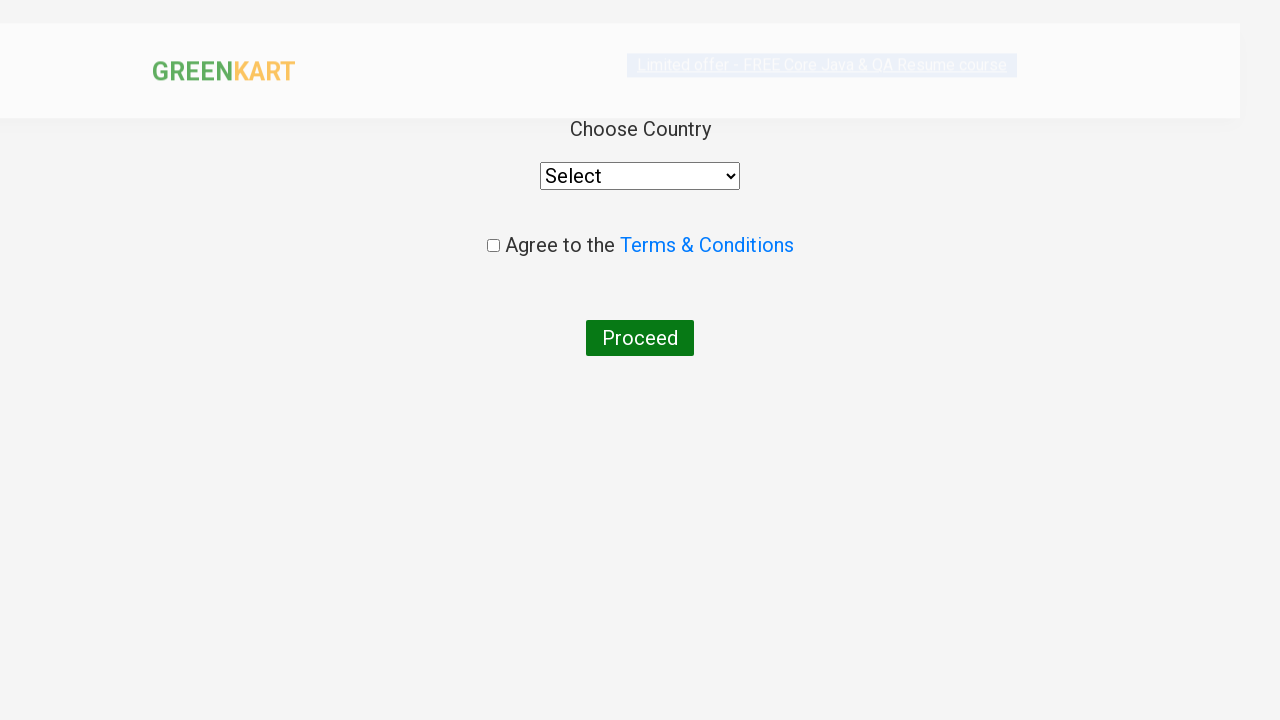

Selected 'India' from country dropdown on select
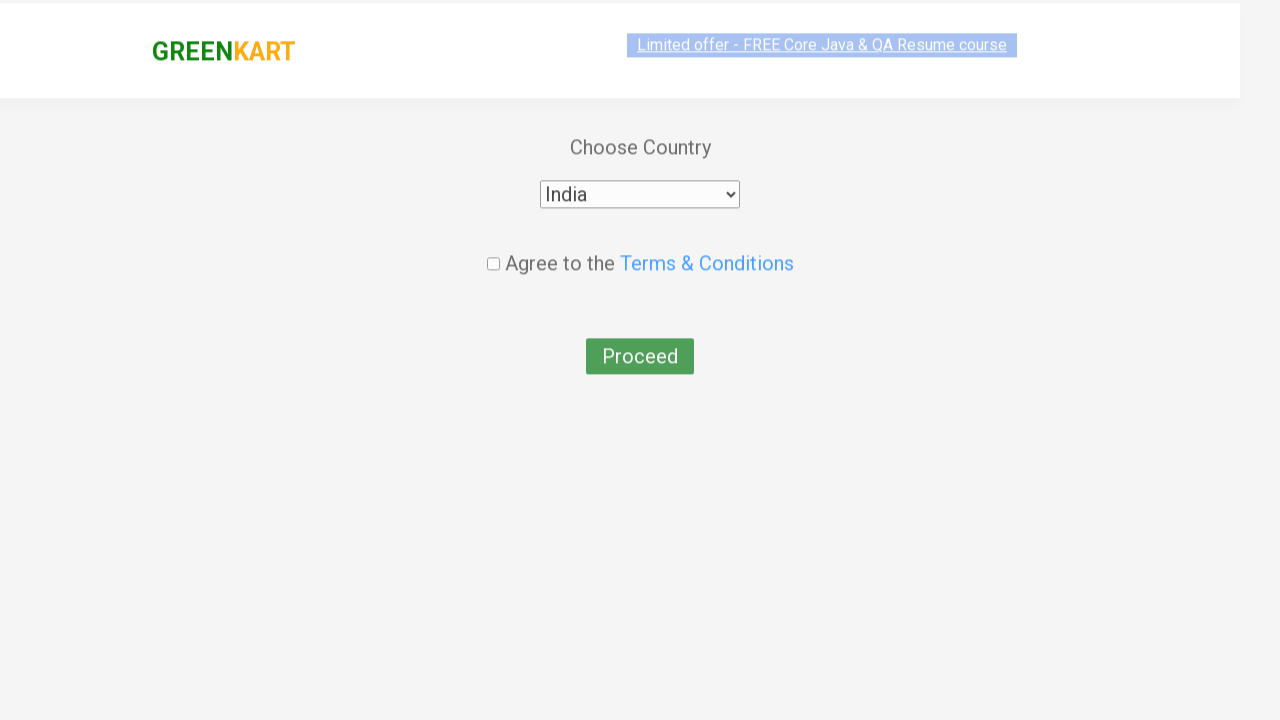

Checked terms and conditions checkbox at (493, 246) on .chkAgree
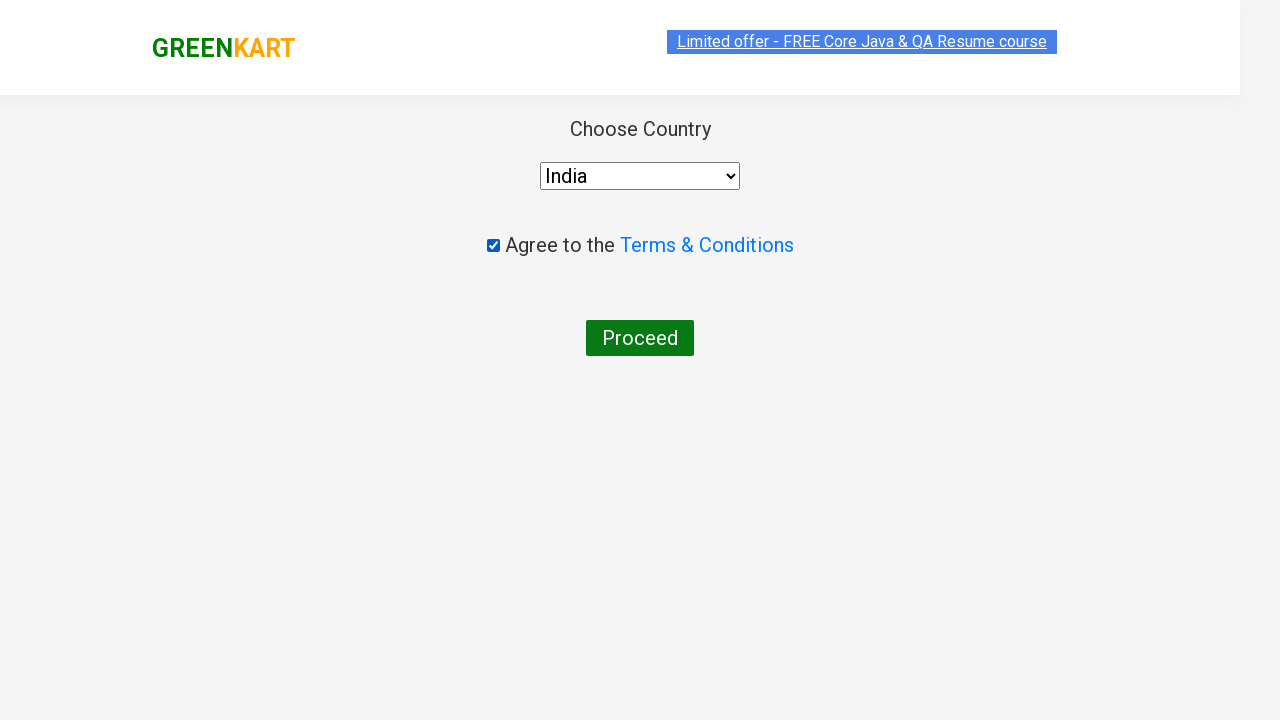

Clicked 'Proceed' button to complete order at (640, 338) on button:has-text("Proceed")
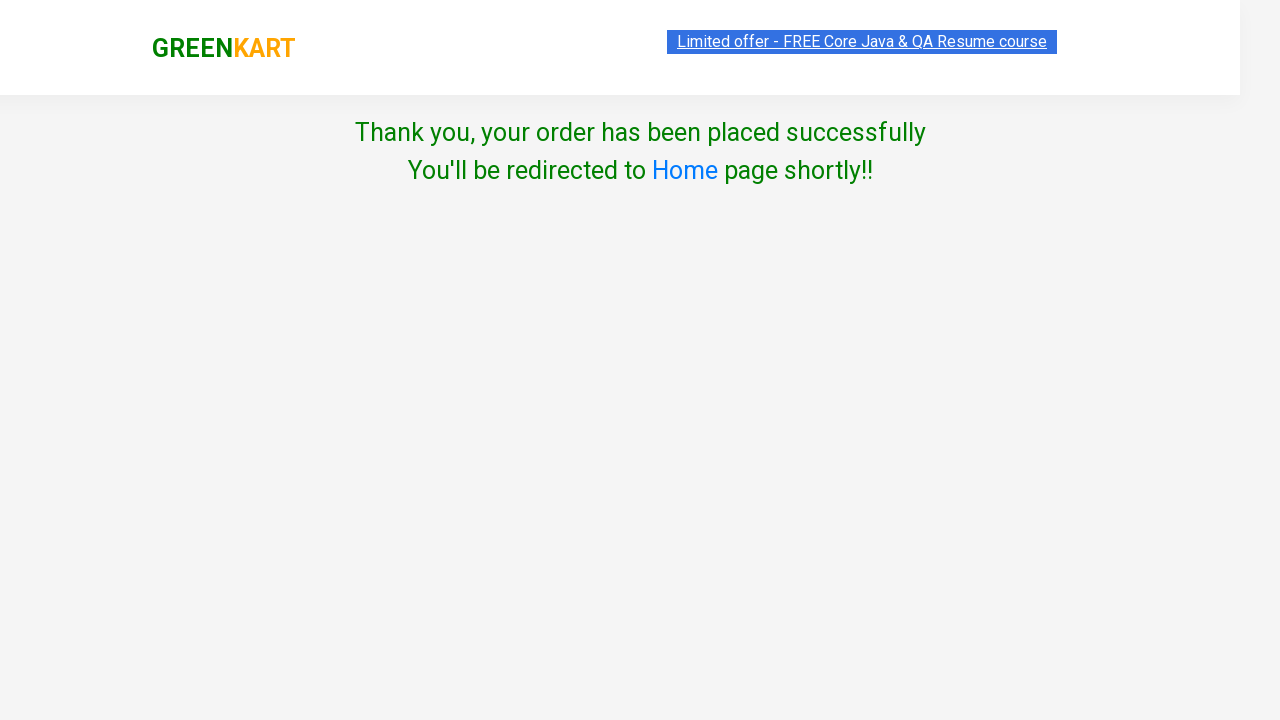

Order completed successfully - 'Thank you' message displayed
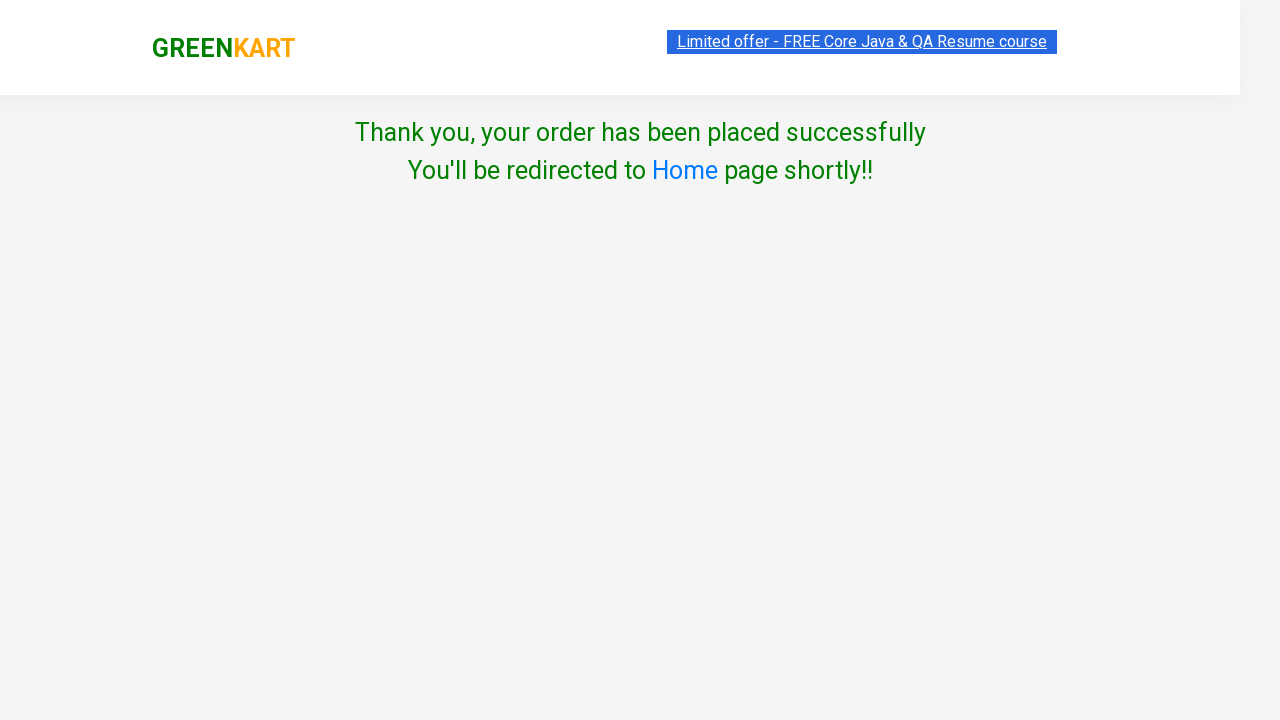

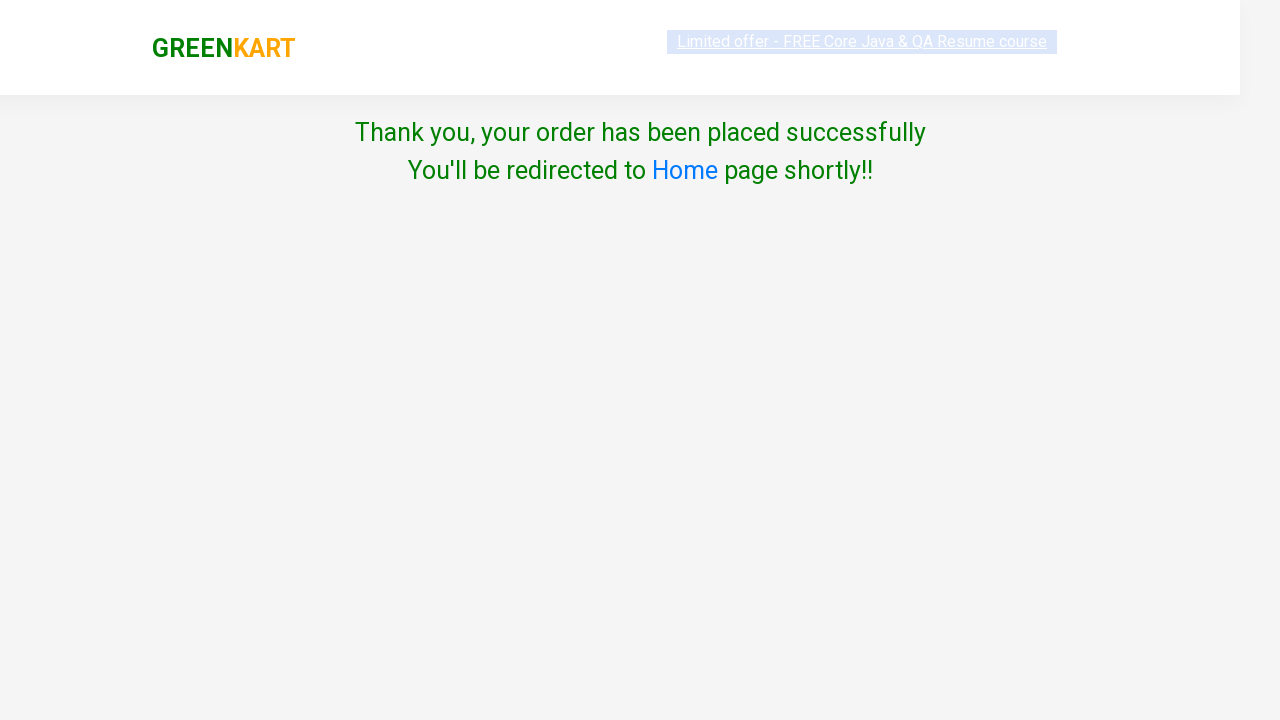